Tests enabling/disabling of UI elements by selecting round trip radio button and checking the style attribute changes

Starting URL: https://www.rahulshettyacademy.com/dropdownsPractise/

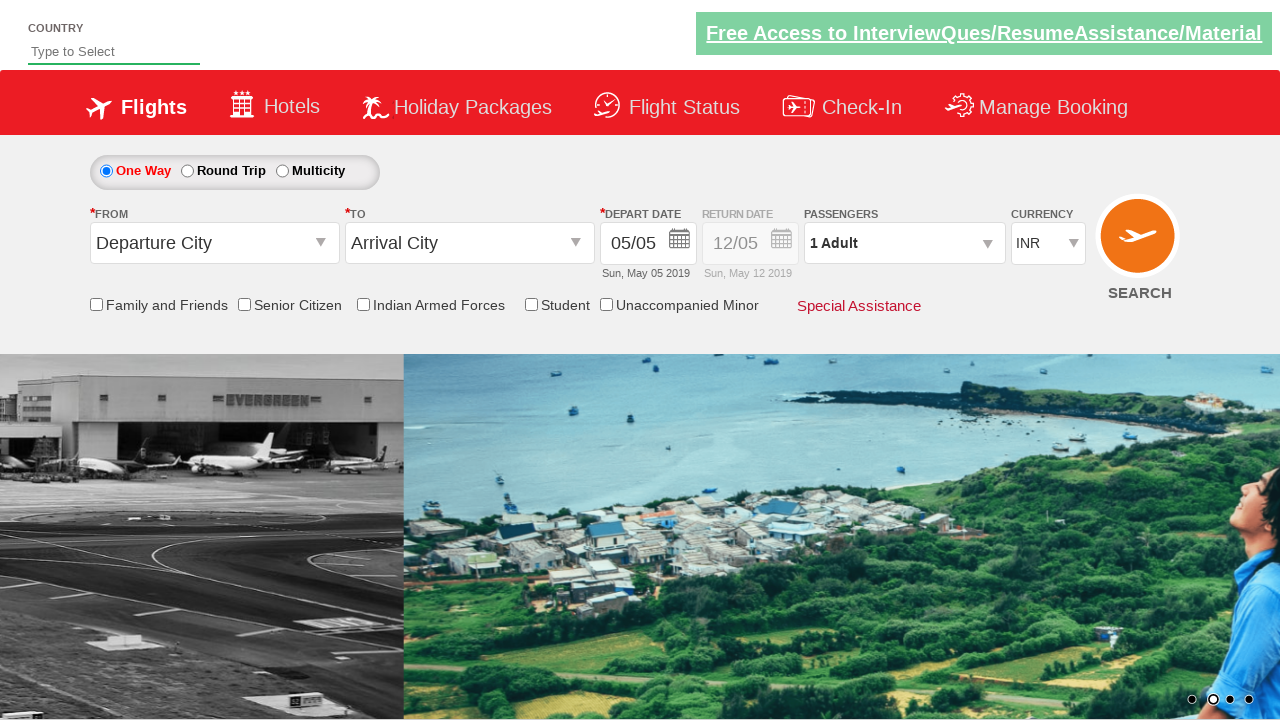

Retrieved initial style attribute of date element
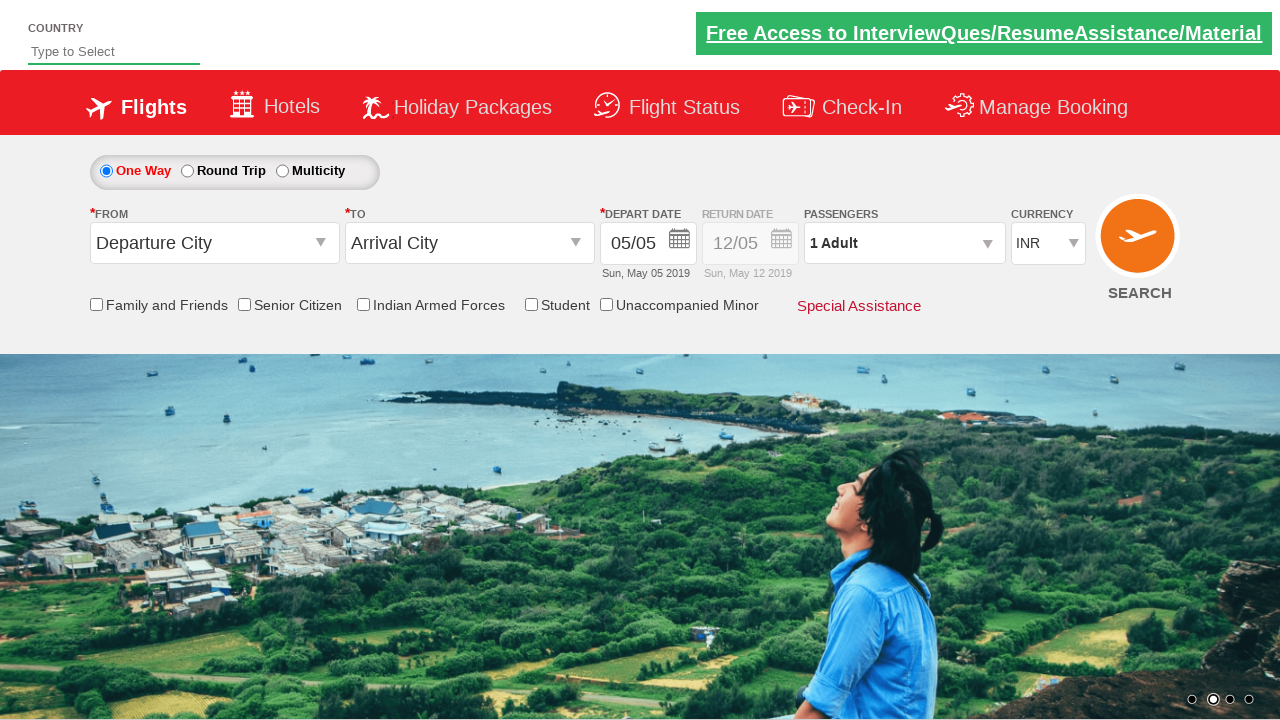

Clicked Round Trip radio button at (187, 171) on #ctl00_mainContent_rbtnl_Trip_1
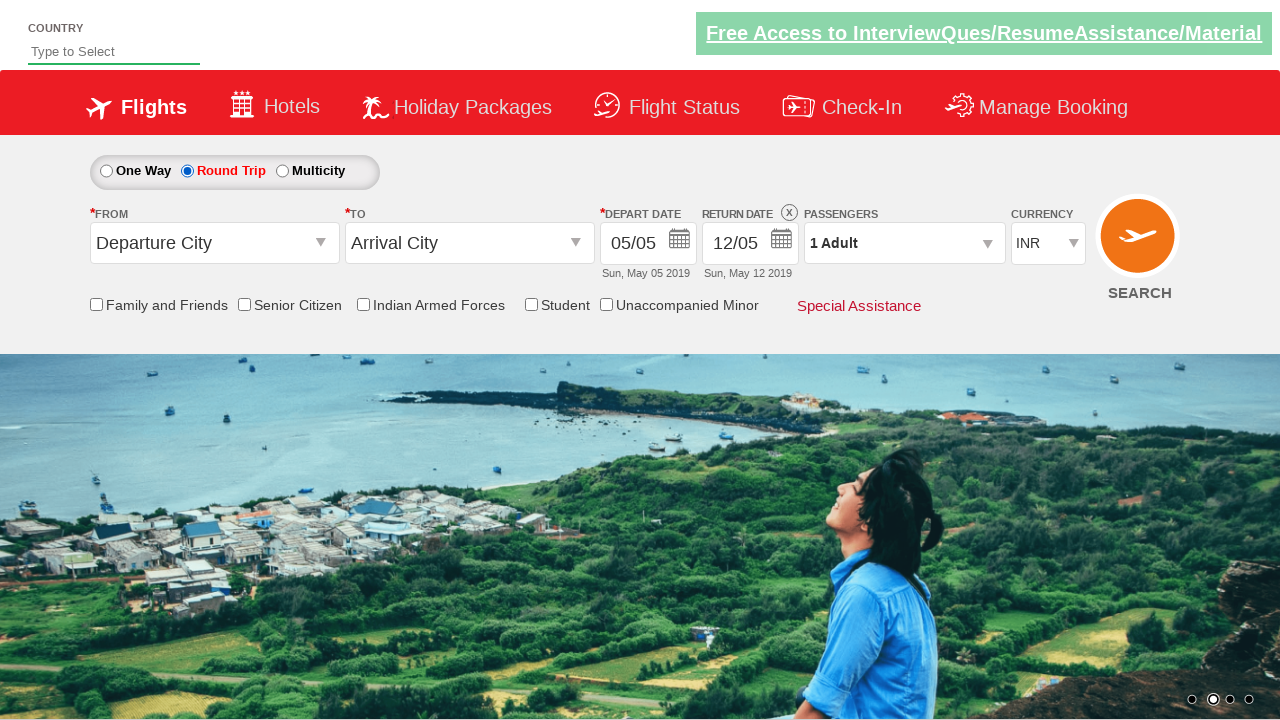

Retrieved updated style attribute of date element after selecting Round Trip
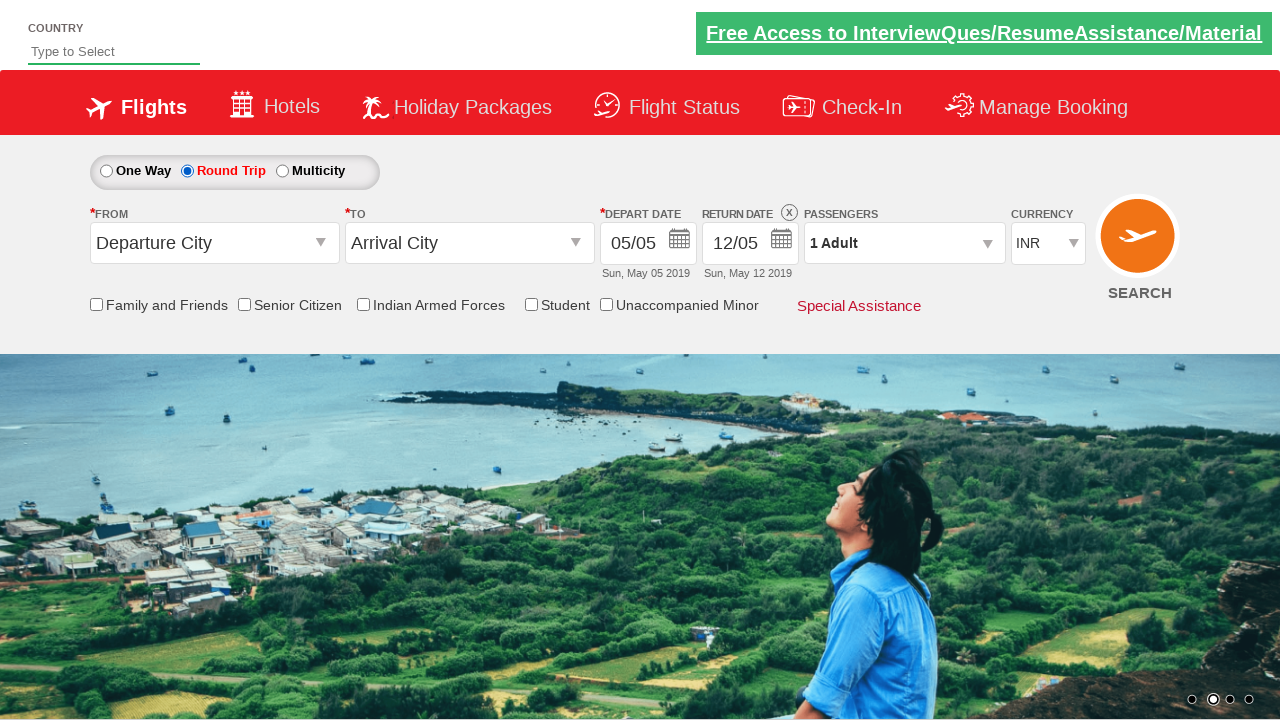

Verified that date element is enabled based on style attribute
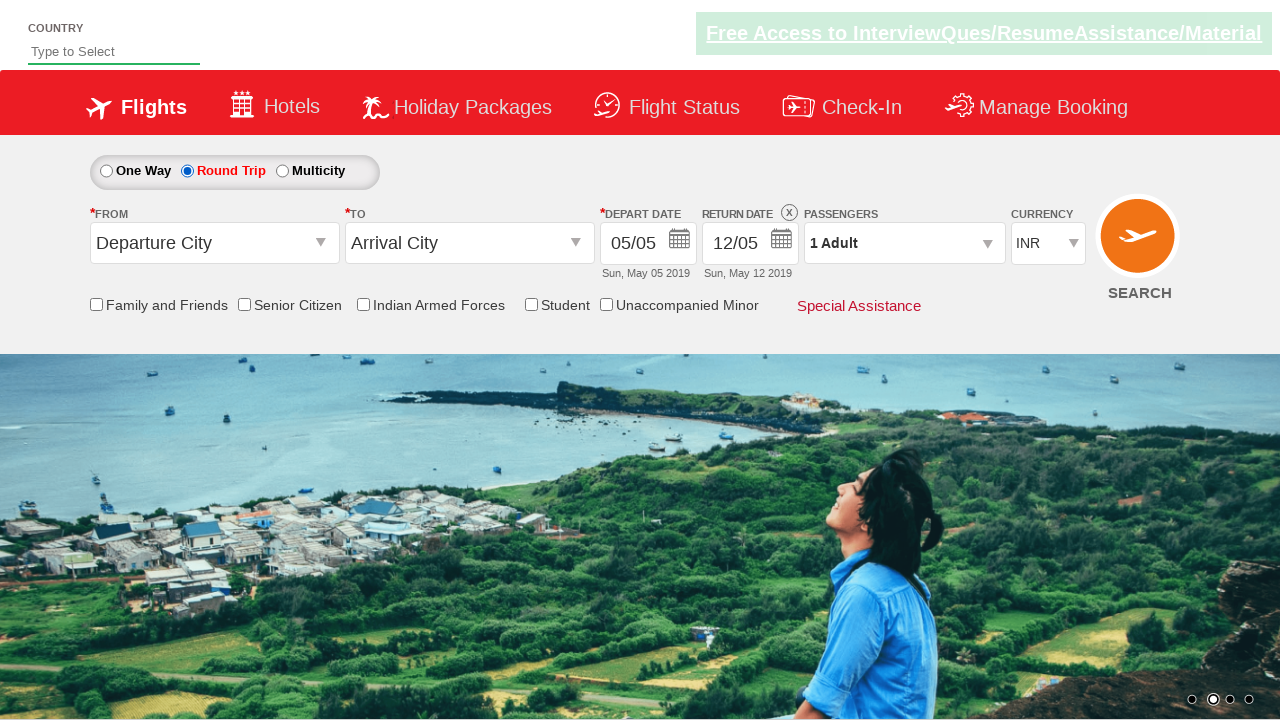

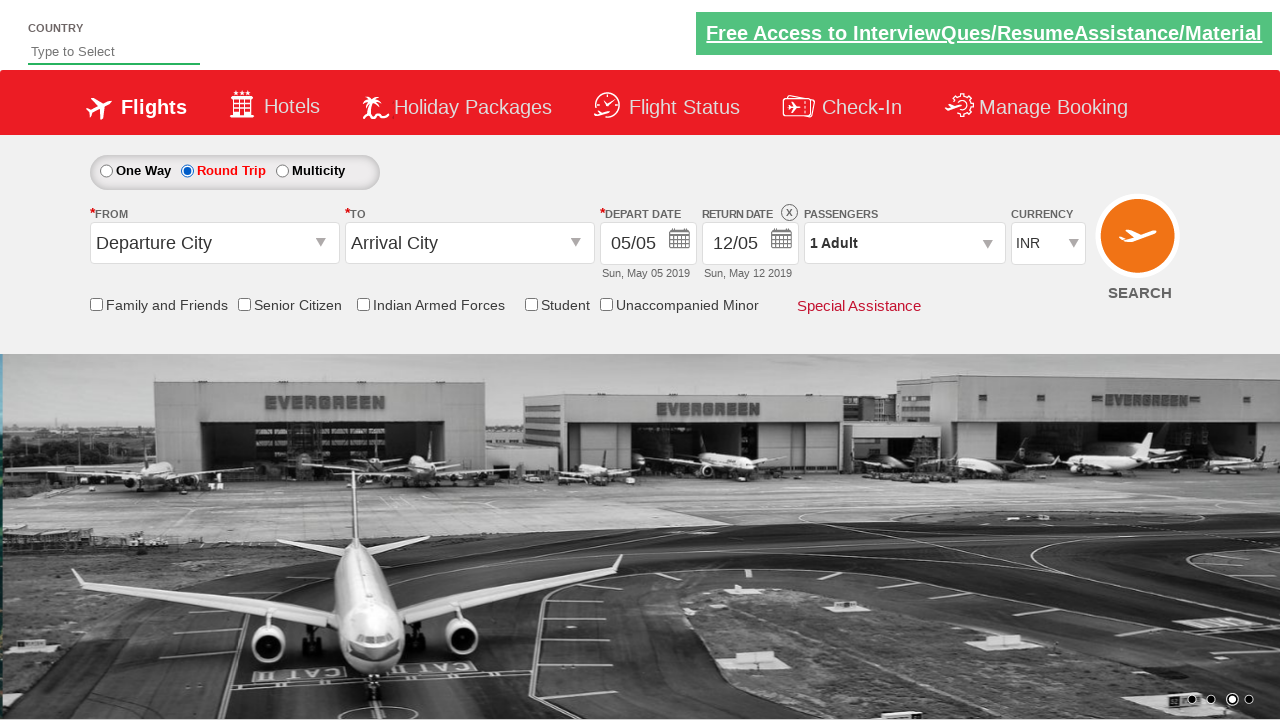